Tests JavaScript confirm dialog by clicking a button, accepting the confirm dialog, verifying the result, then dismissing the dialog and verifying the cancel result

Starting URL: https://www.w3schools.com/js/tryit.asp?filename=tryjs_confirm

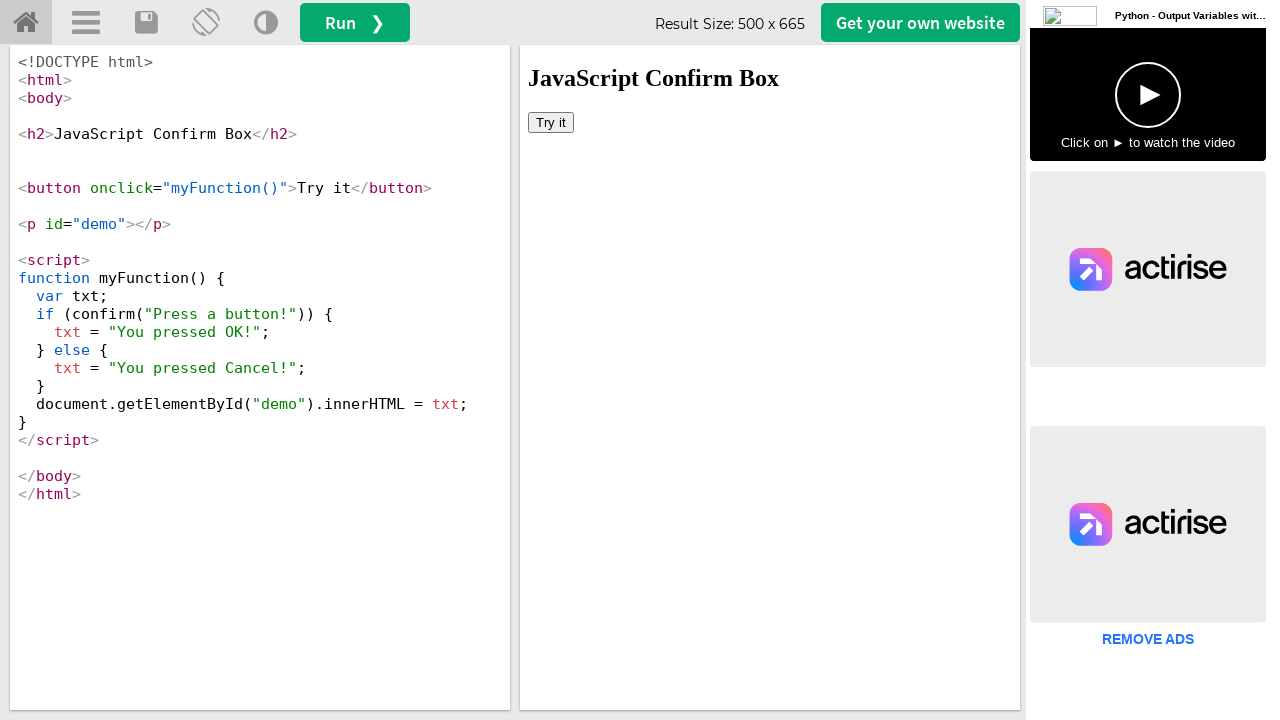

Located iframe with ID 'iframeResult'
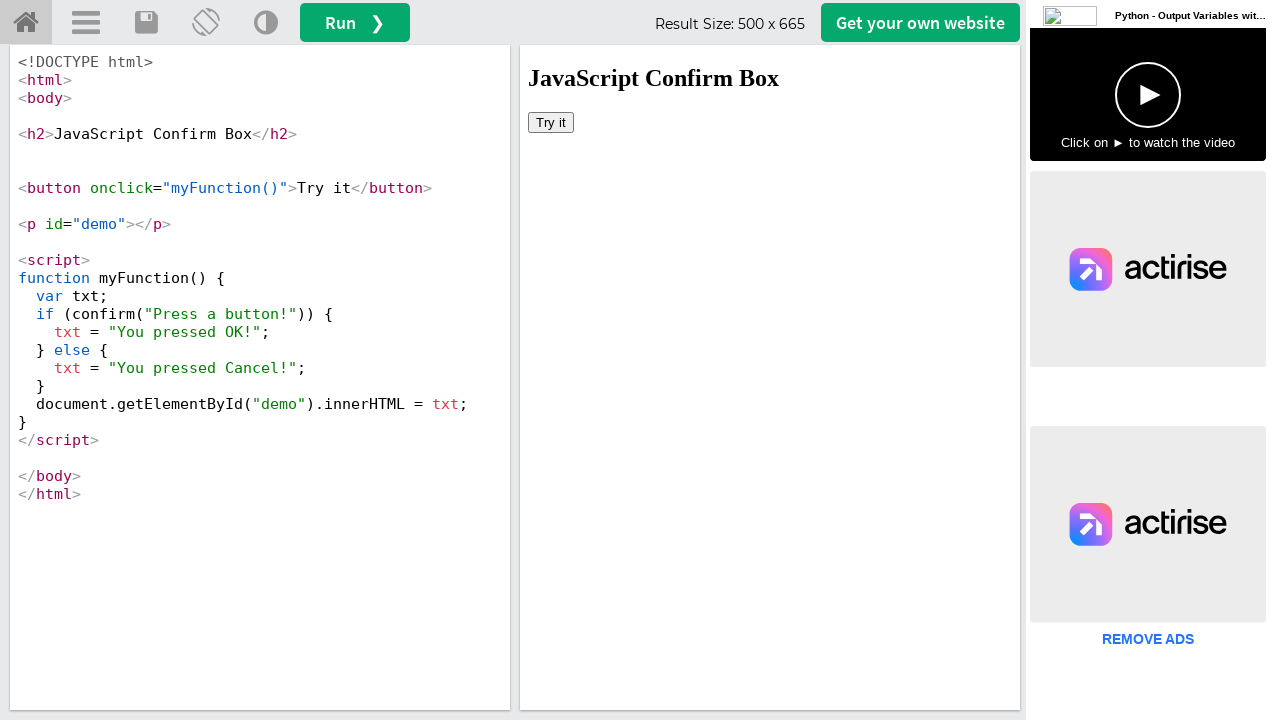

Registered dialog handler to accept confirm dialog
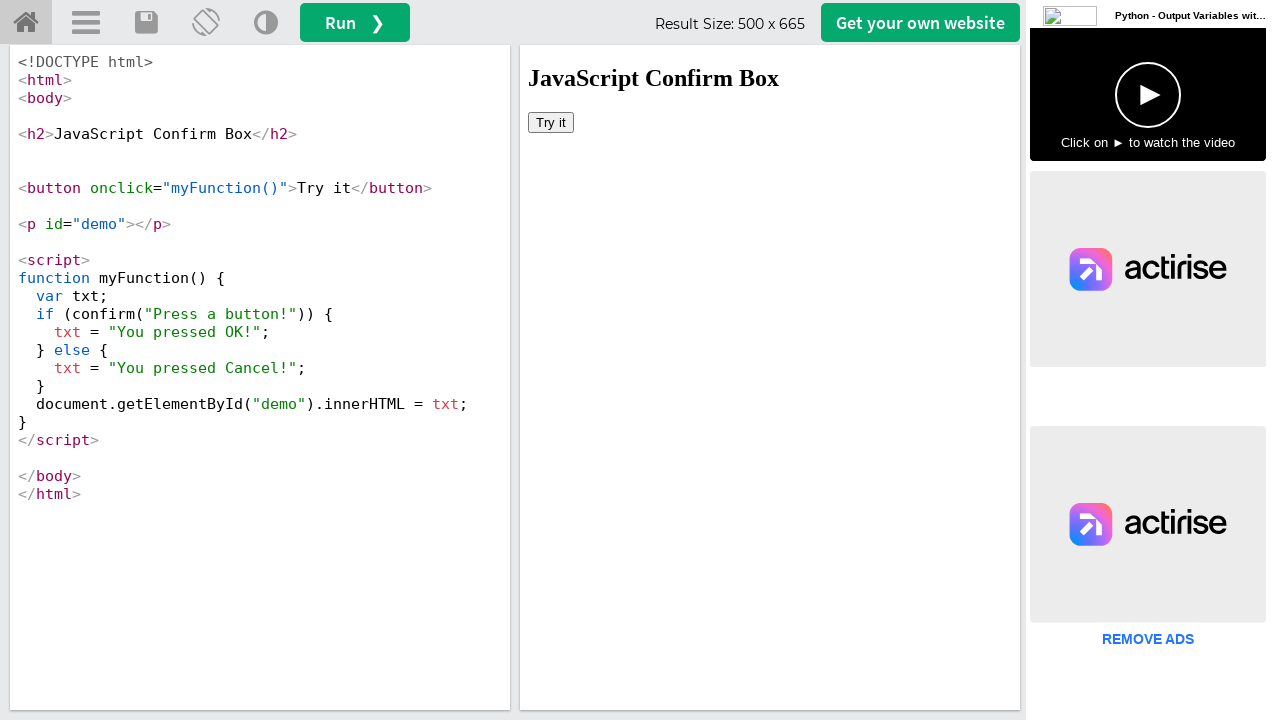

Clicked 'Try it' button to trigger confirm dialog at (551, 122) on #iframeResult >> internal:control=enter-frame >> xpath=//button[contains(text(),
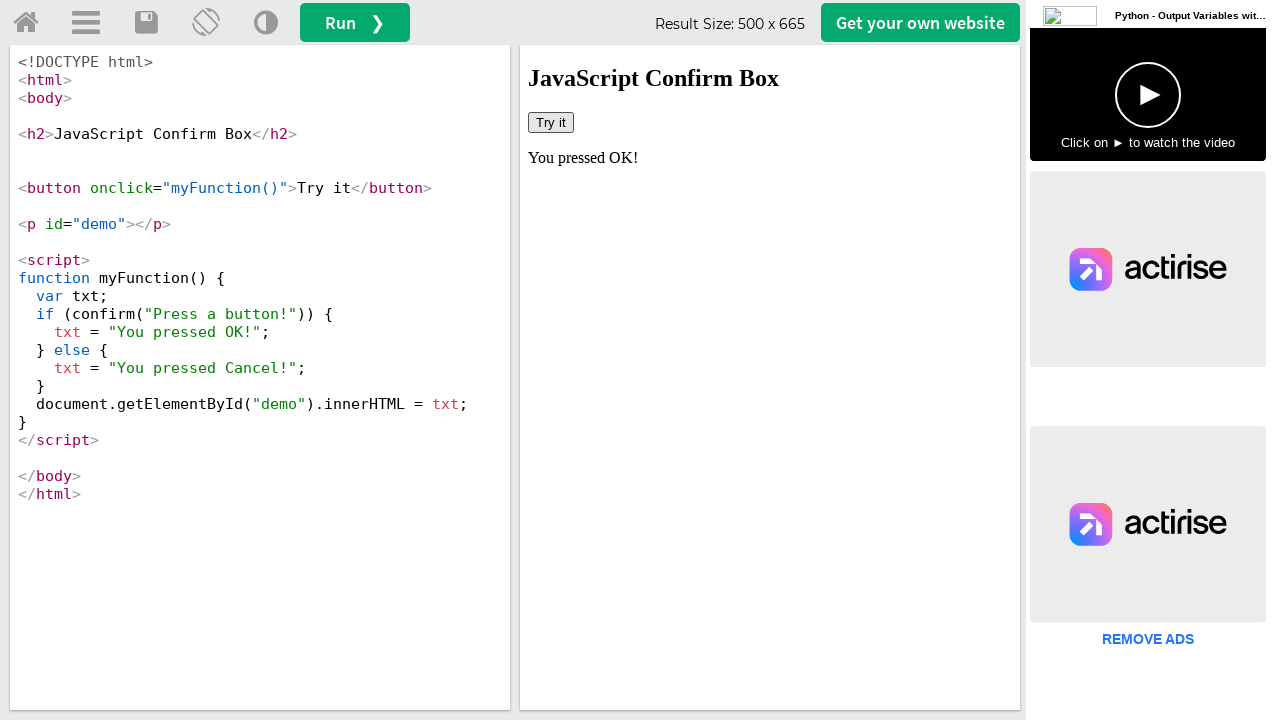

Confirmed dialog was accepted and result element loaded
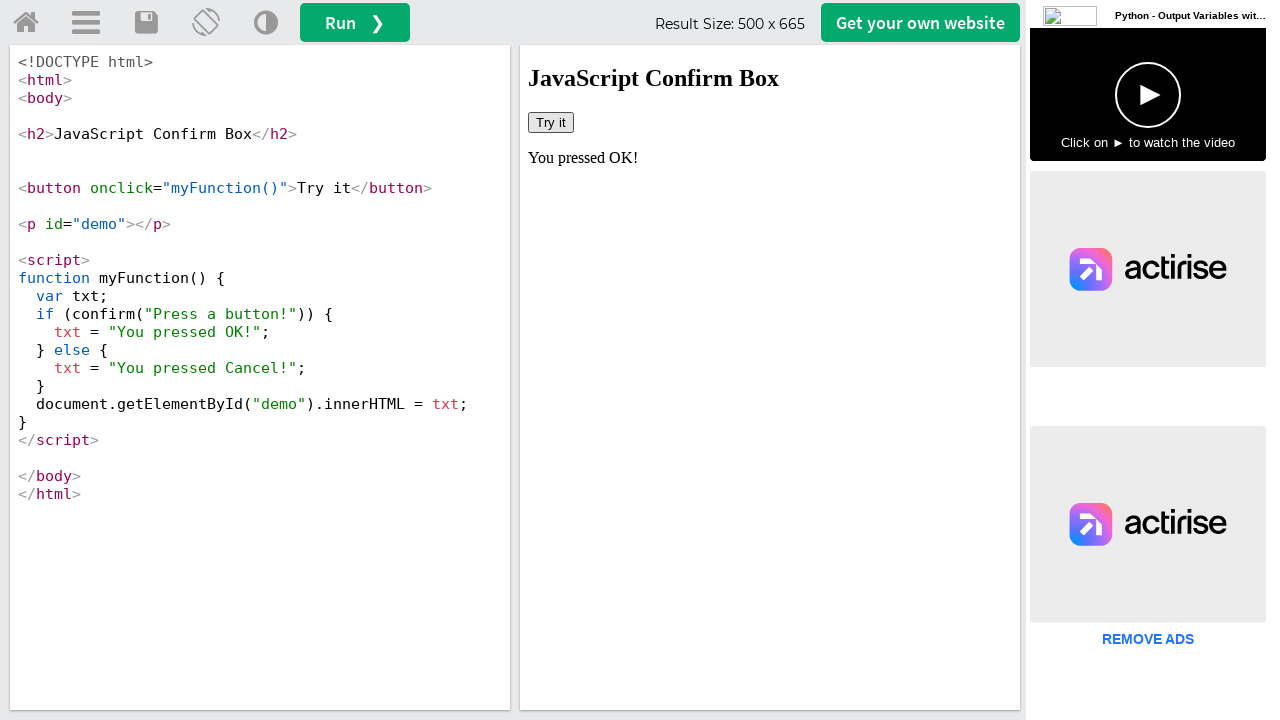

Registered dialog handler to dismiss confirm dialog
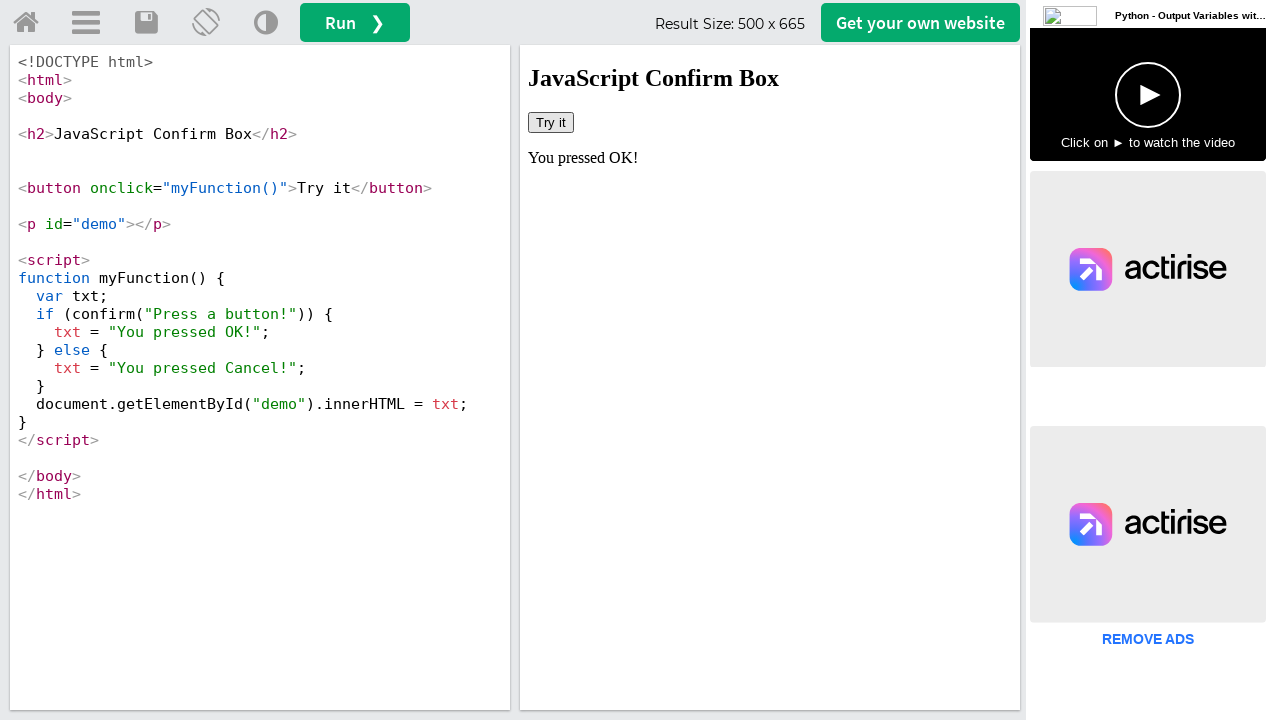

Clicked 'Try it' button again to trigger second confirm dialog at (551, 122) on #iframeResult >> internal:control=enter-frame >> xpath=//button[contains(text(),
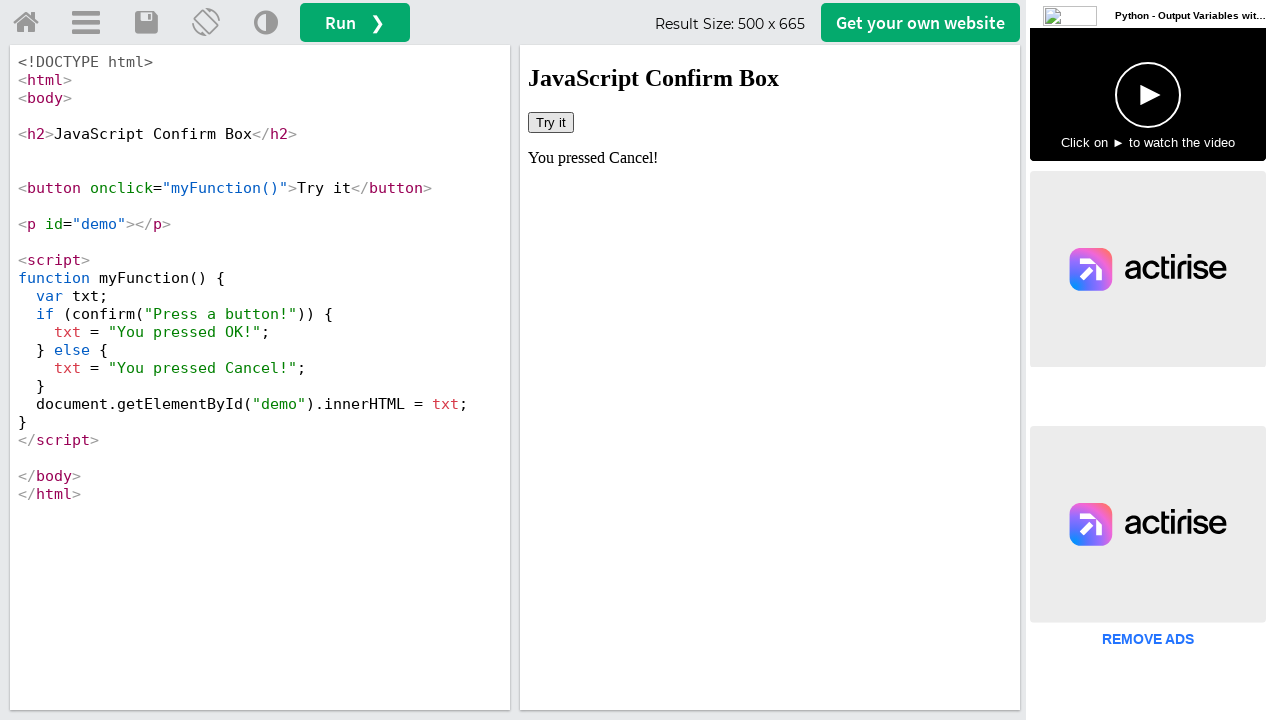

Waited for result to update after dismissing dialog
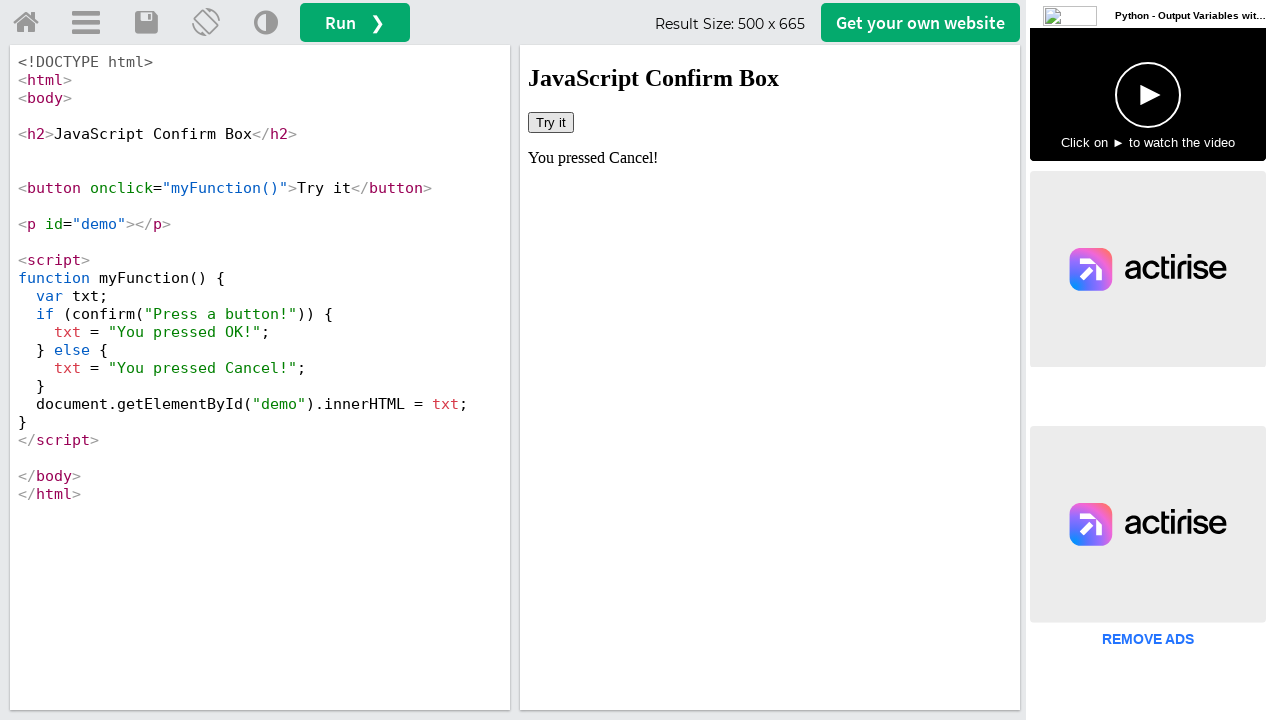

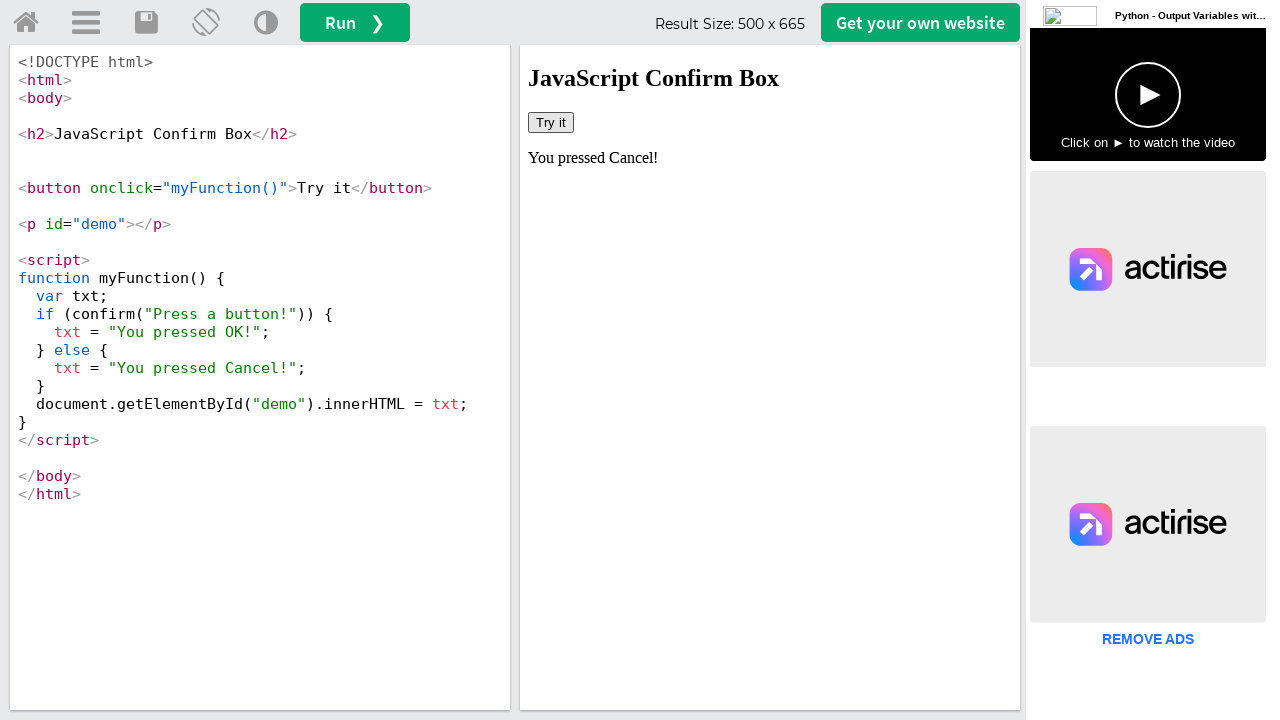